Tests JavaScript alert handling by clicking a button that triggers an alert and then accepting/dismissing the alert dialog

Starting URL: http://demo.automationtesting.in/Alerts.html

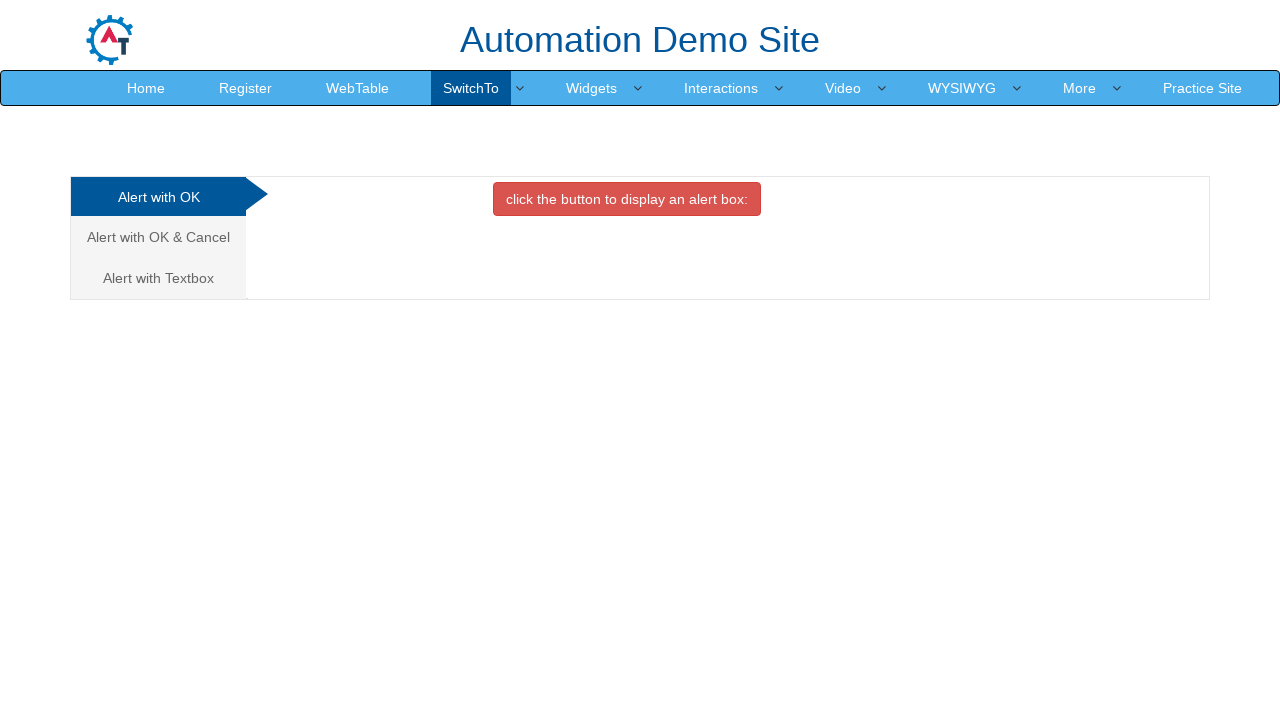

Clicked button to trigger JavaScript alert at (627, 199) on button.btn.btn-danger
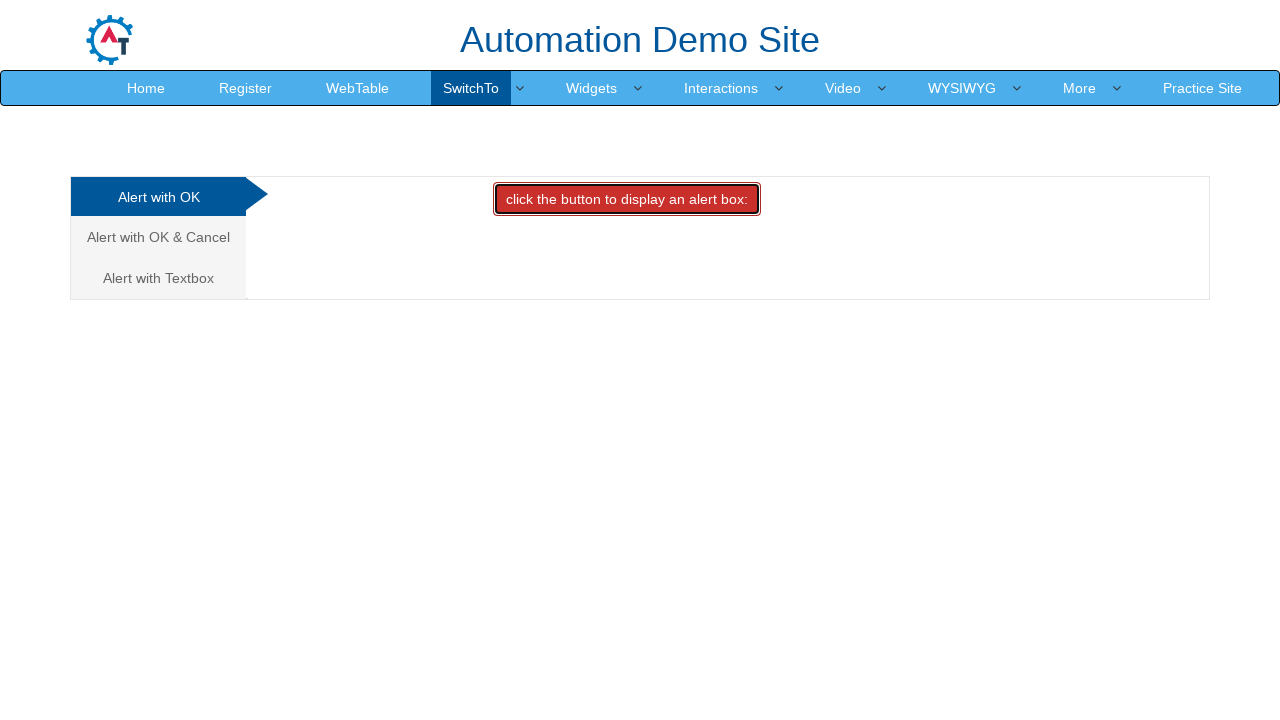

Set up dialog handler to accept alerts
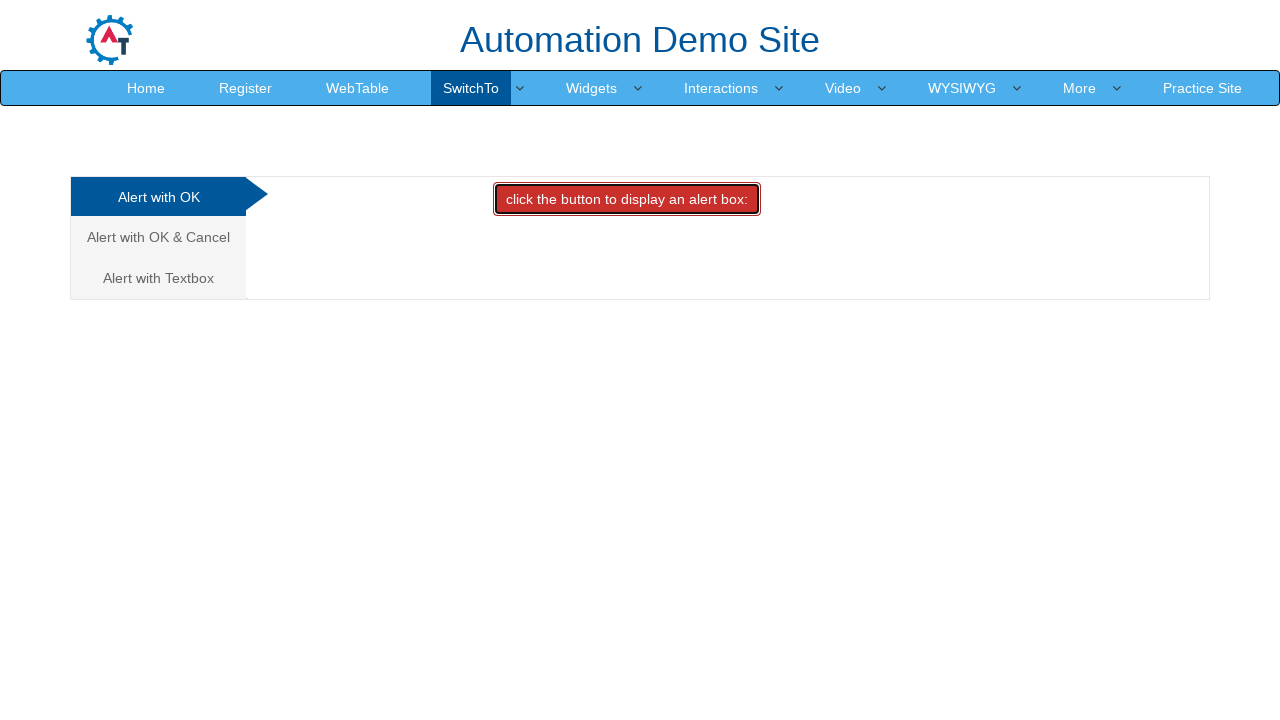

Set up one-time dialog handler to accept alert
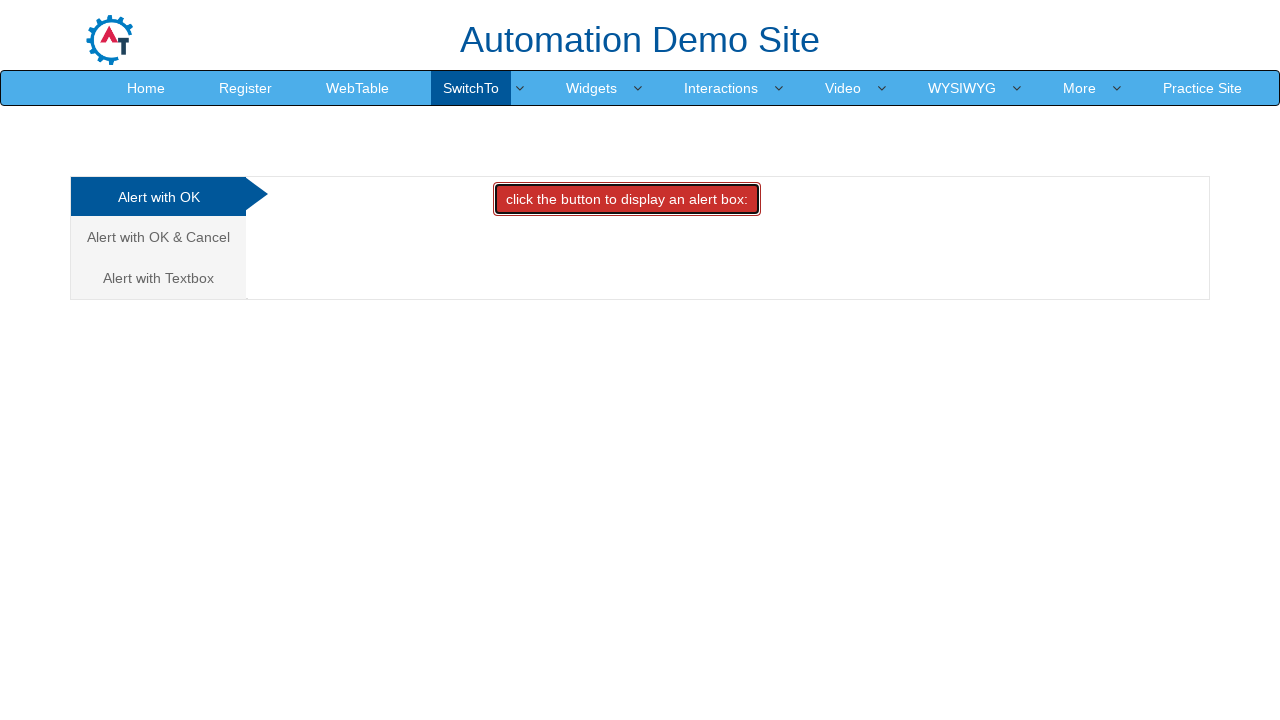

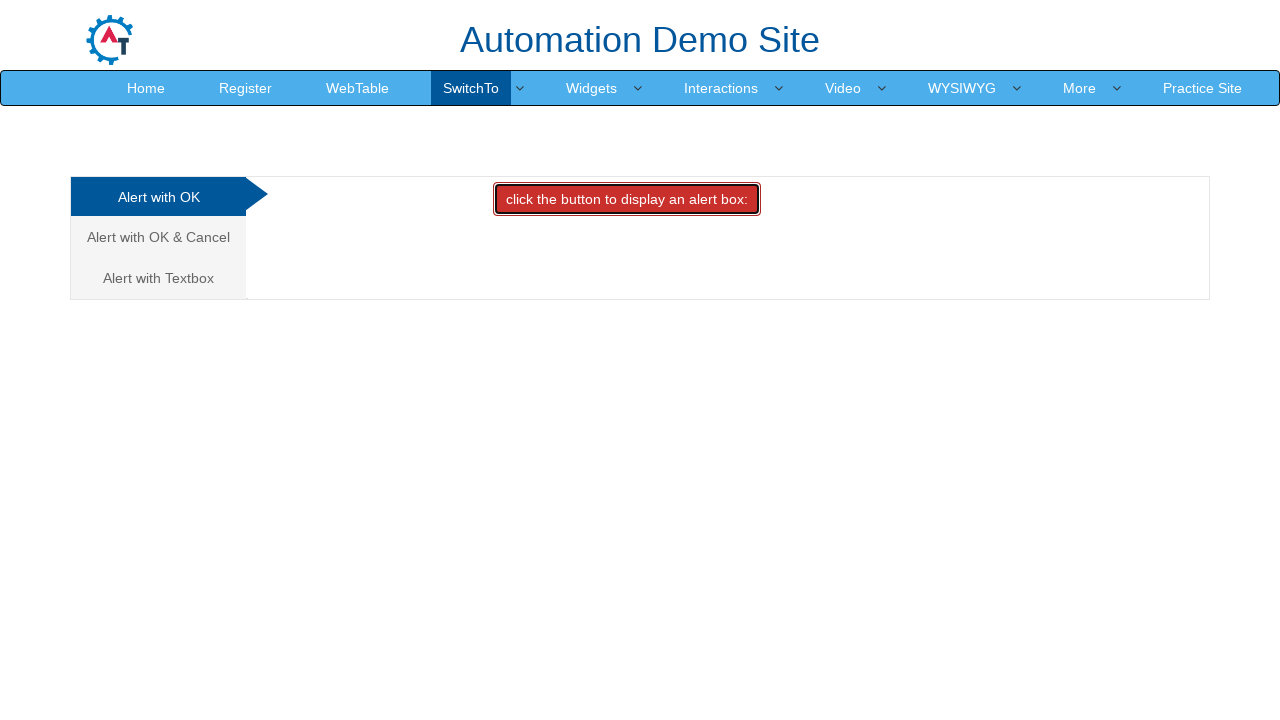